Tests adding a new agenda item by filling the input field and clicking the add button, then verifying the item appears in the list

Starting URL: https://speediegonzales.github.io/agenda/

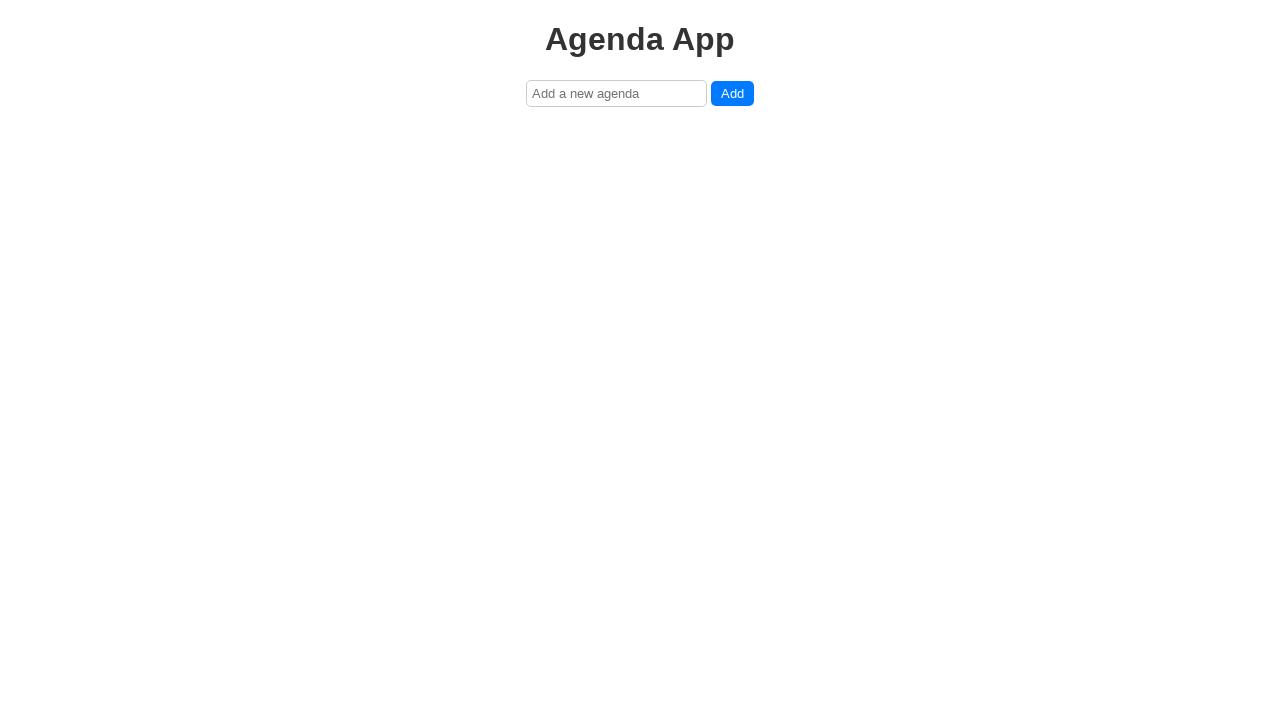

Filled agenda input field with 'Test Agenda Item' on #agenda-input
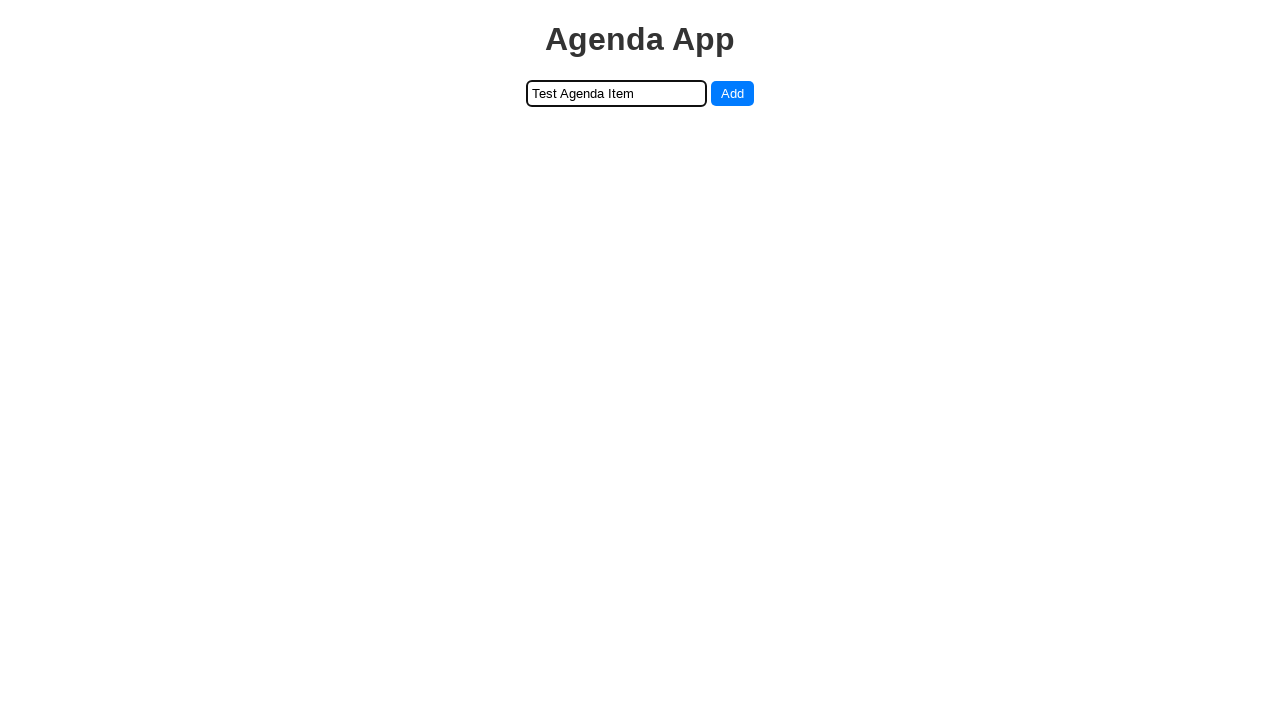

Clicked the add button to submit the agenda item at (732, 93) on .add-button
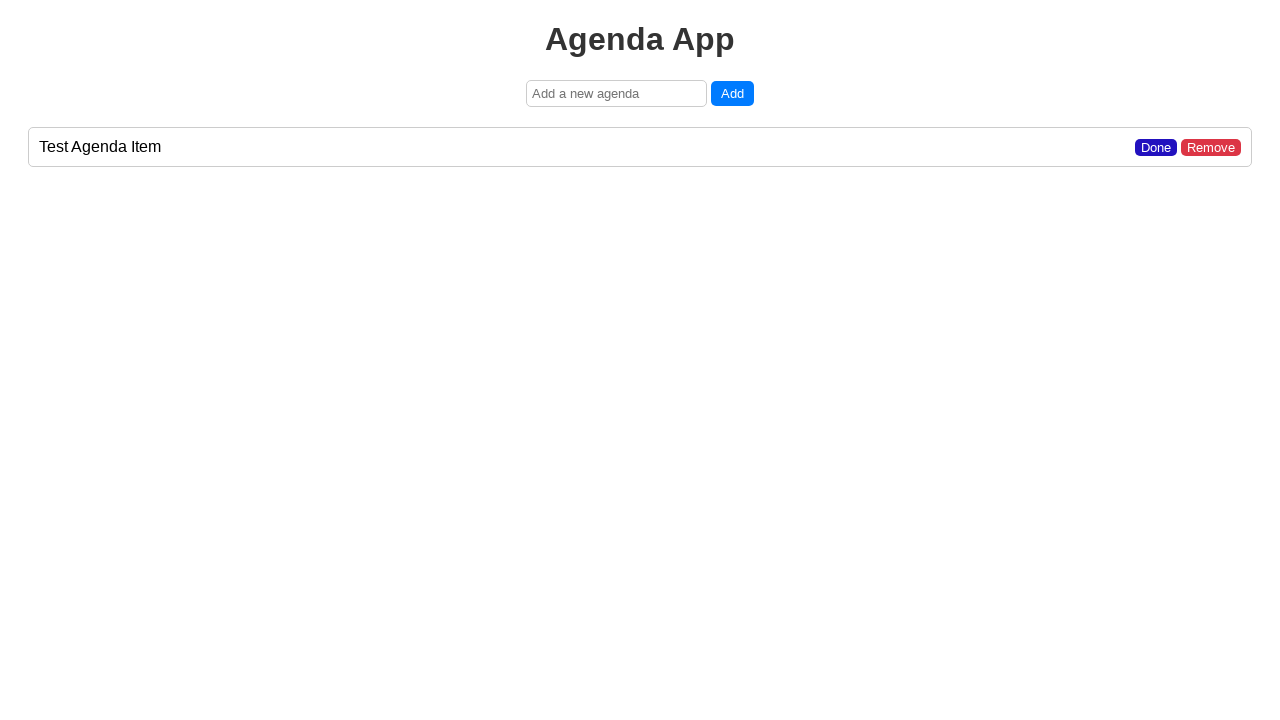

Verified that the new agenda item appears in the list
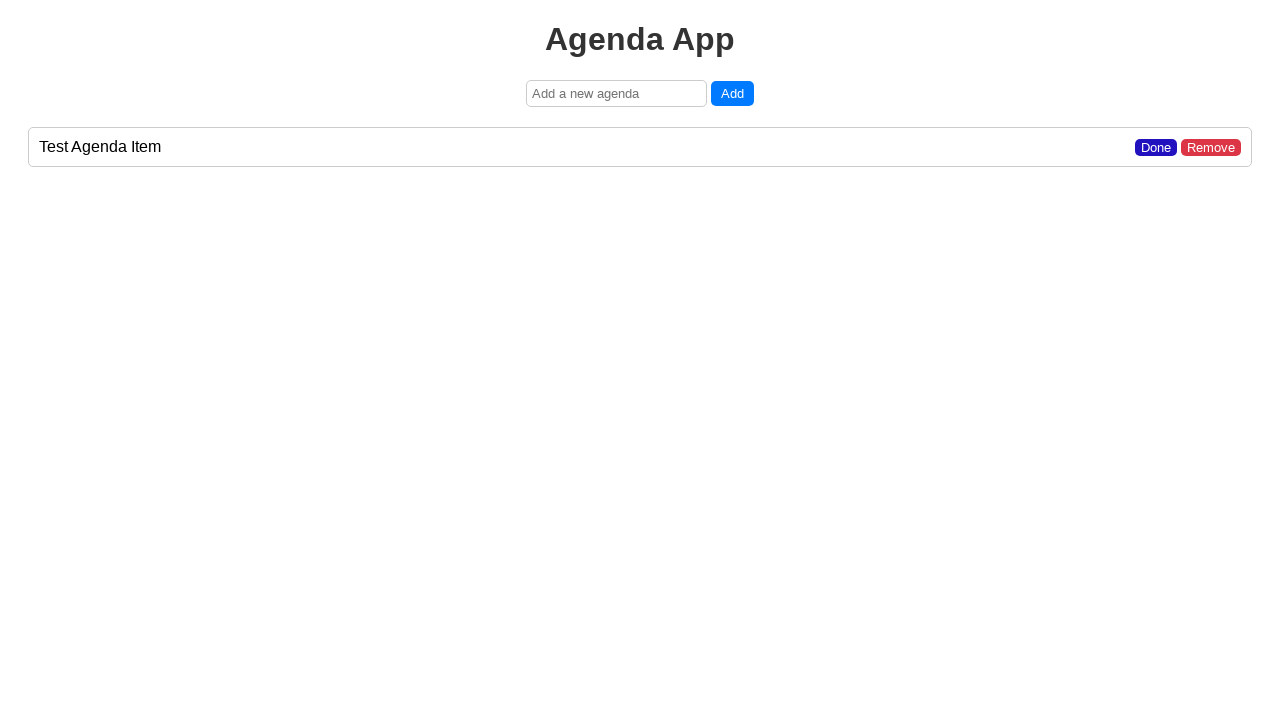

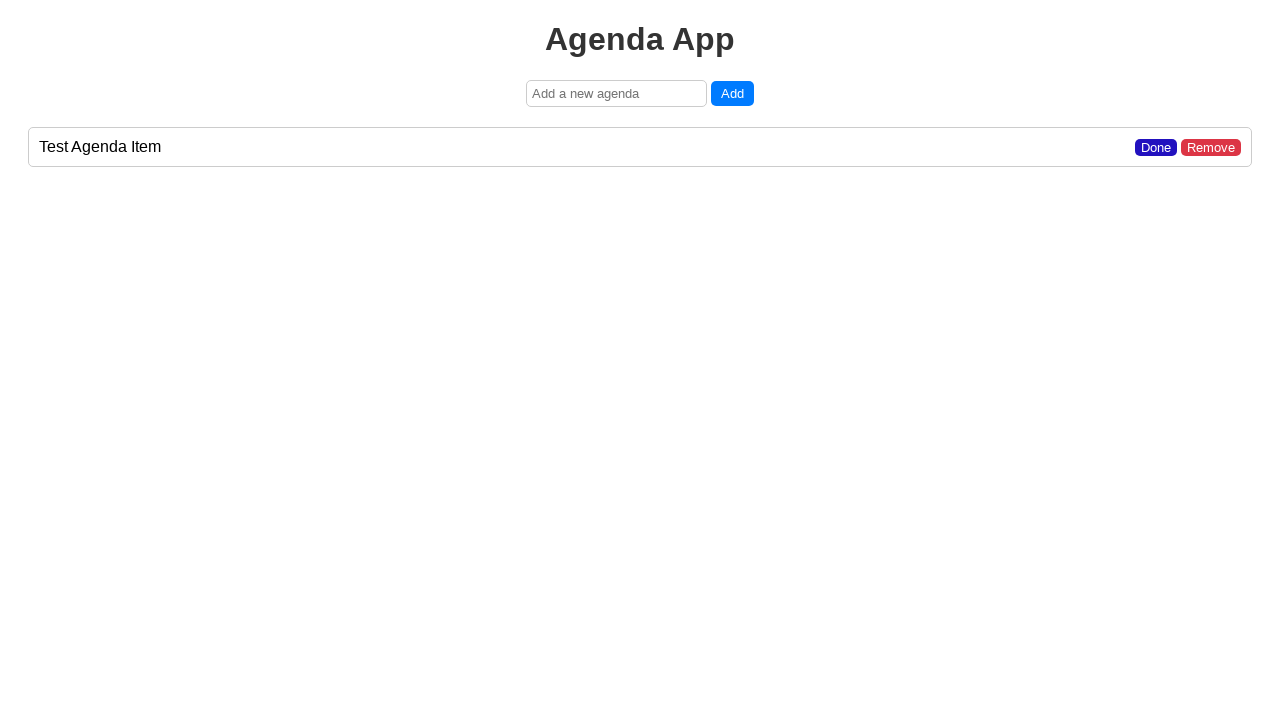